Tests drag and drop functionality by dragging element A to element B's position and verifying the elements swap their text content

Starting URL: https://the-internet.herokuapp.com/

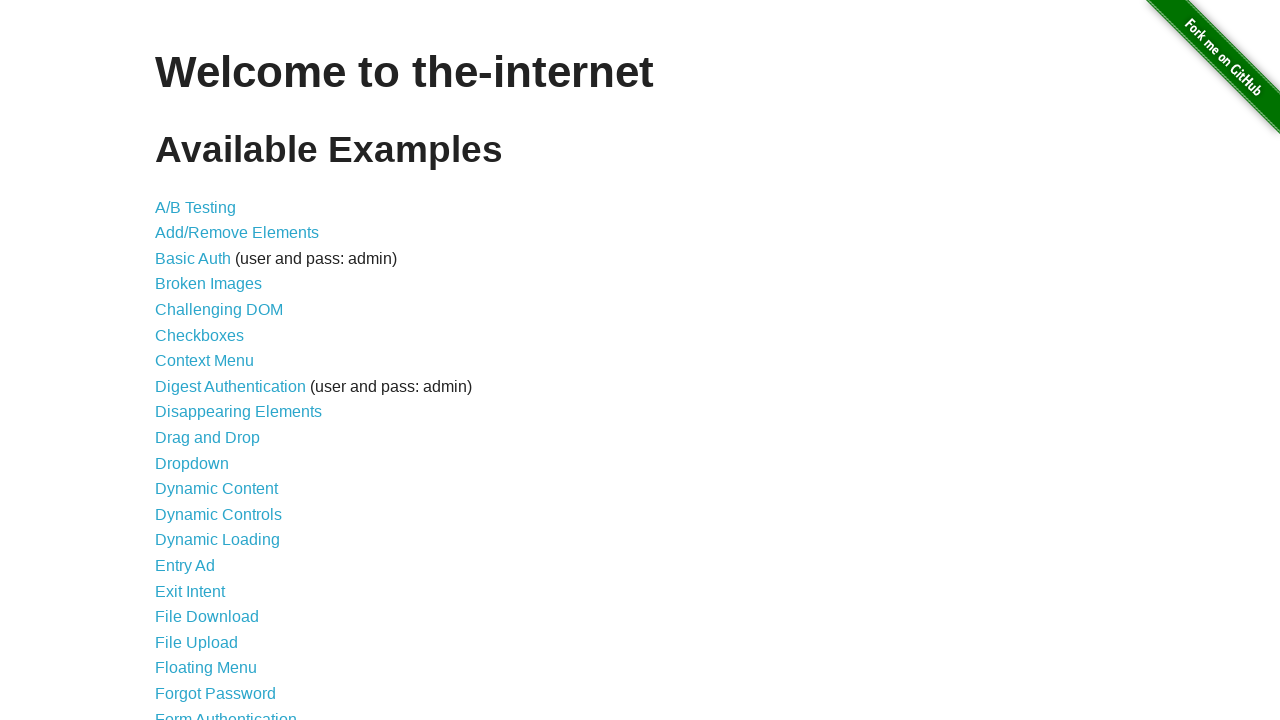

Clicked on Drag and Drop link at (208, 438) on xpath=//a[@href='/drag_and_drop']
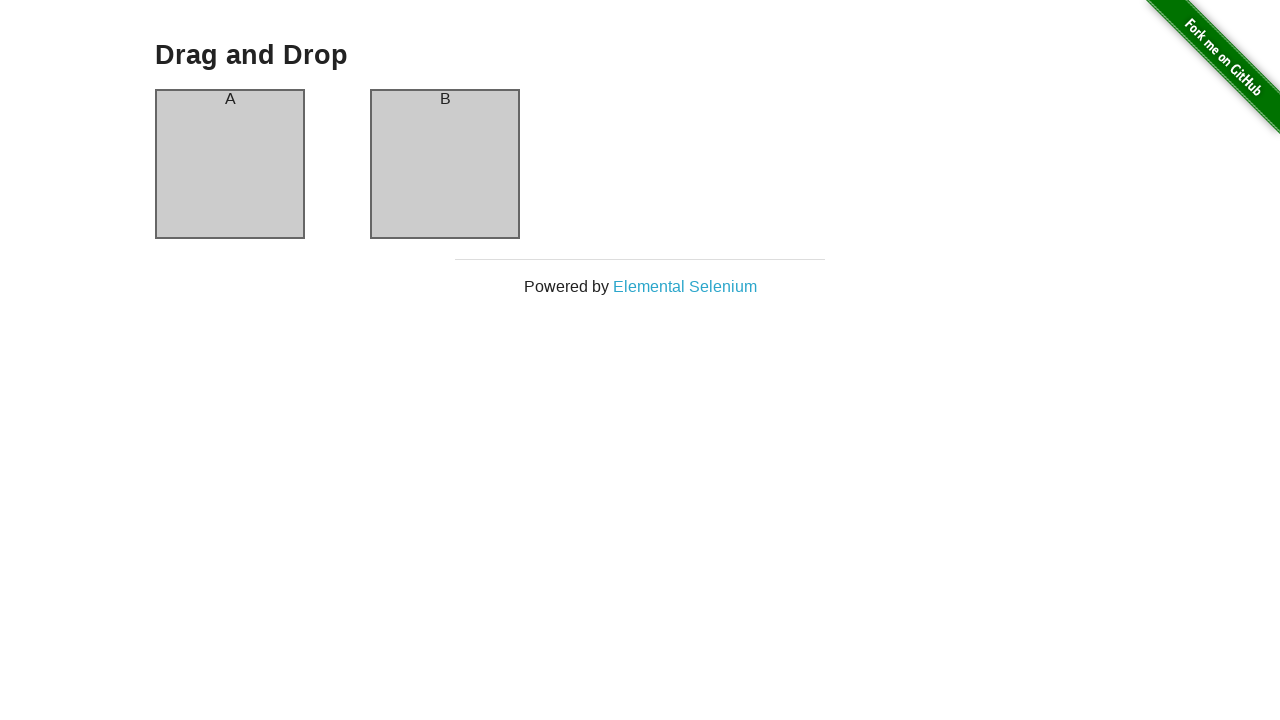

Located column-a and column-b elements
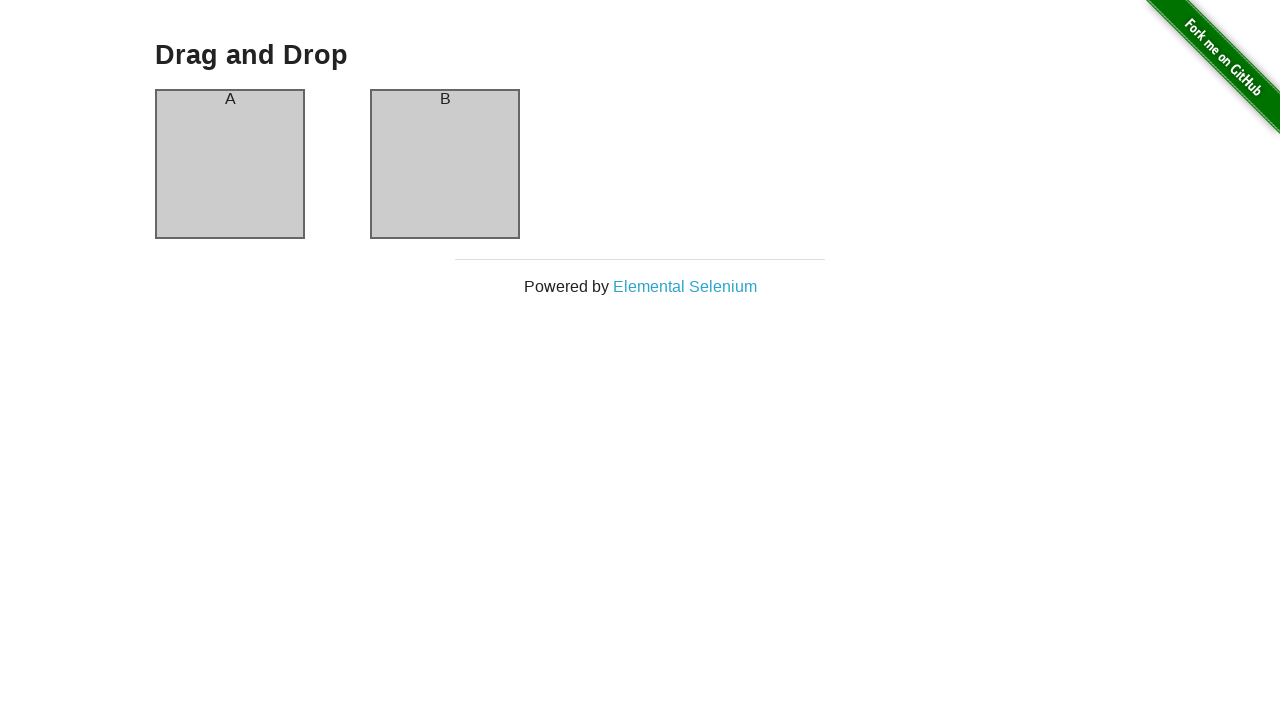

Waited for element A to be visible
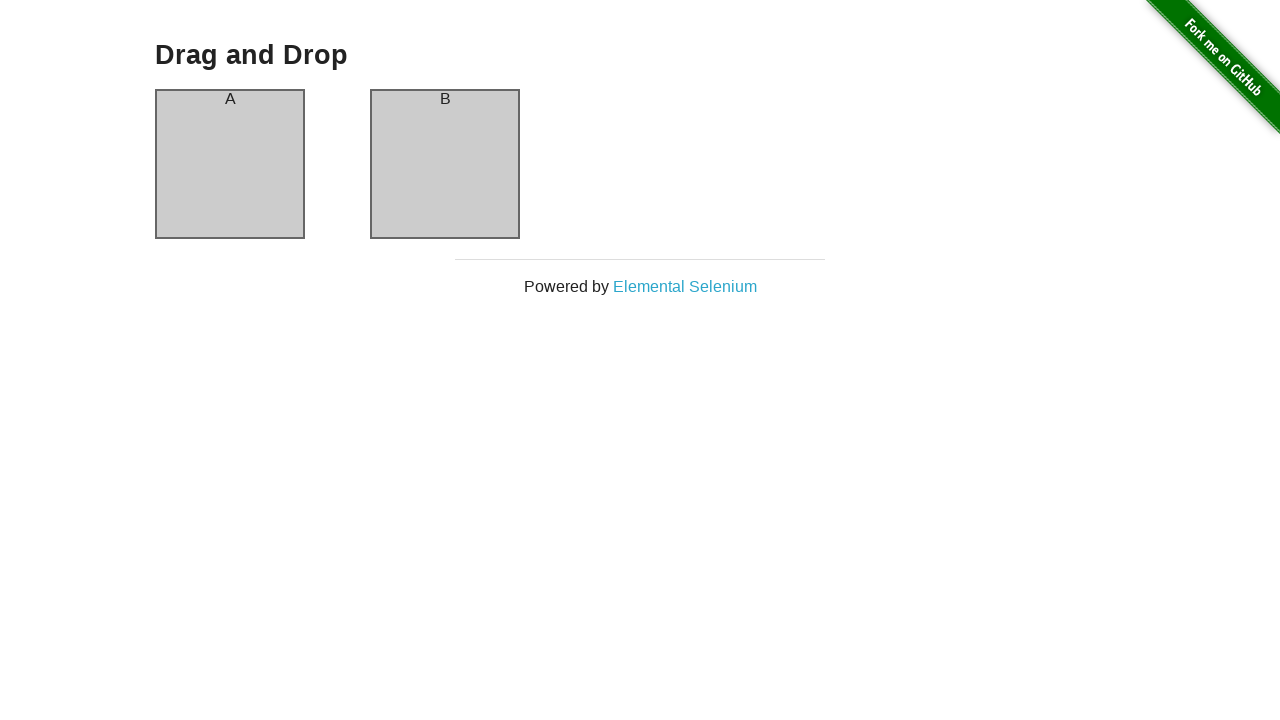

Dragged element A to element B's position at (445, 164)
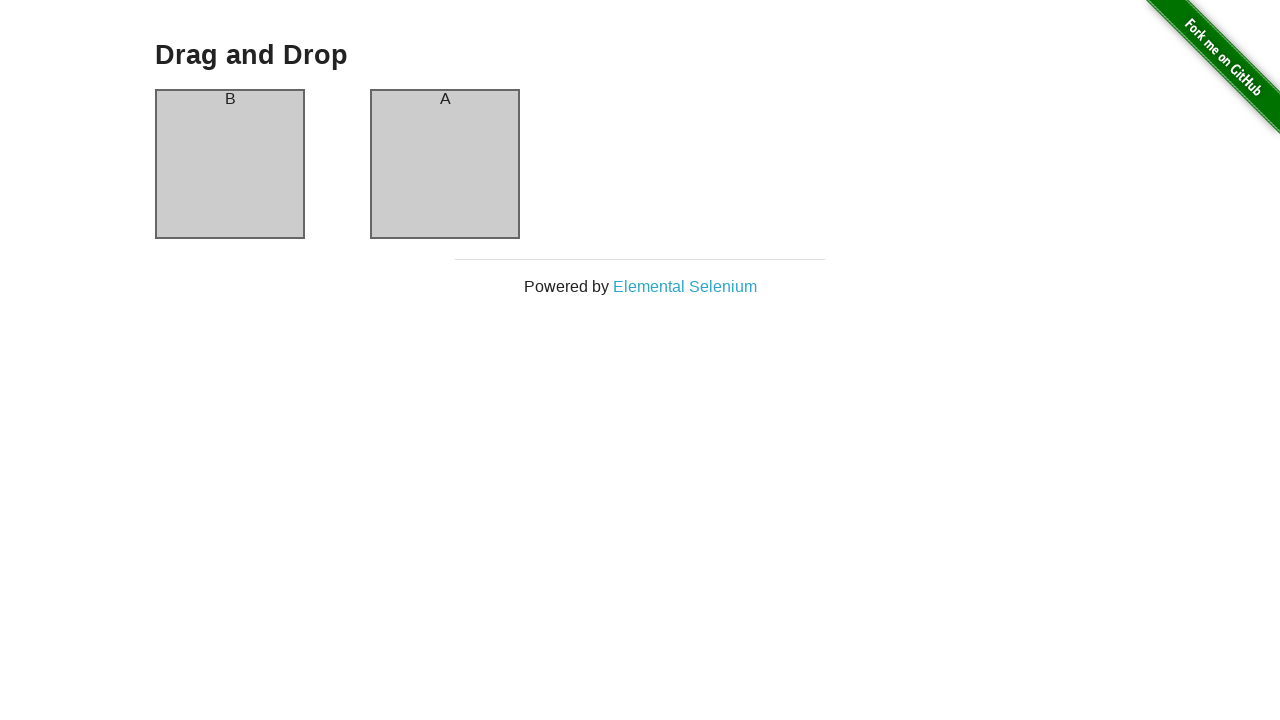

Waited for element A to be visible after drag operation
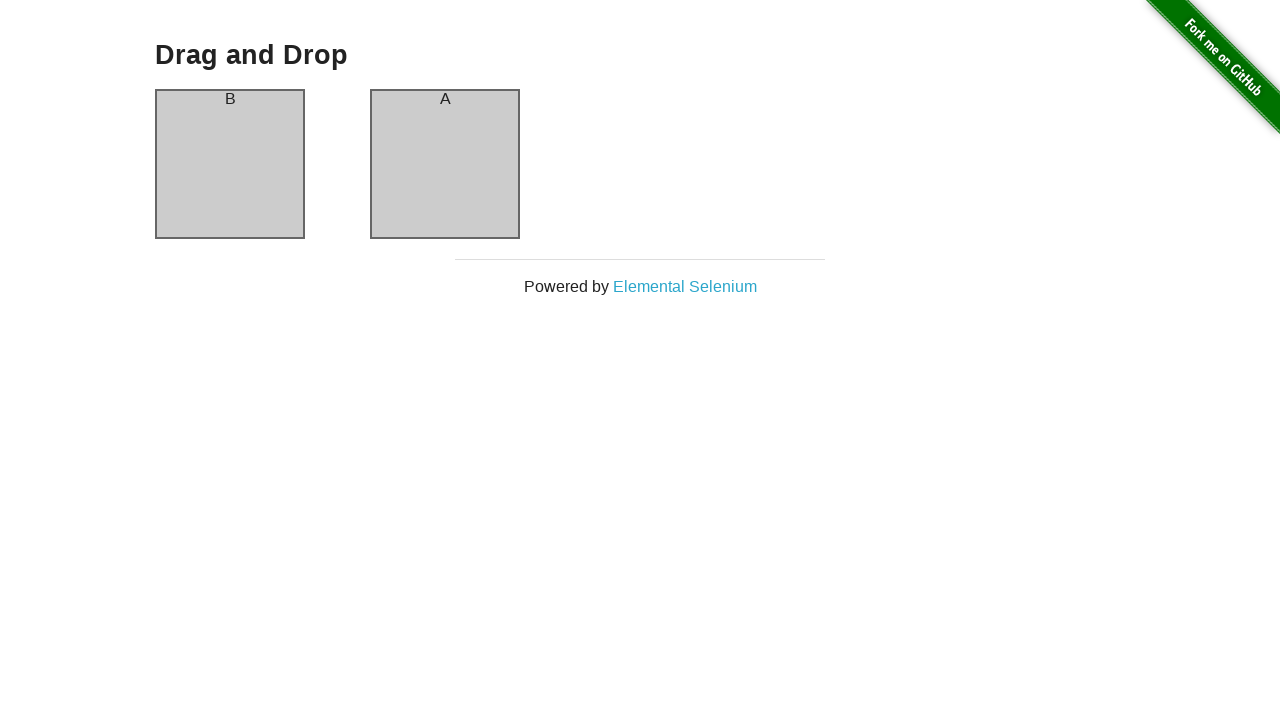

Verified that element A now contains text 'B'
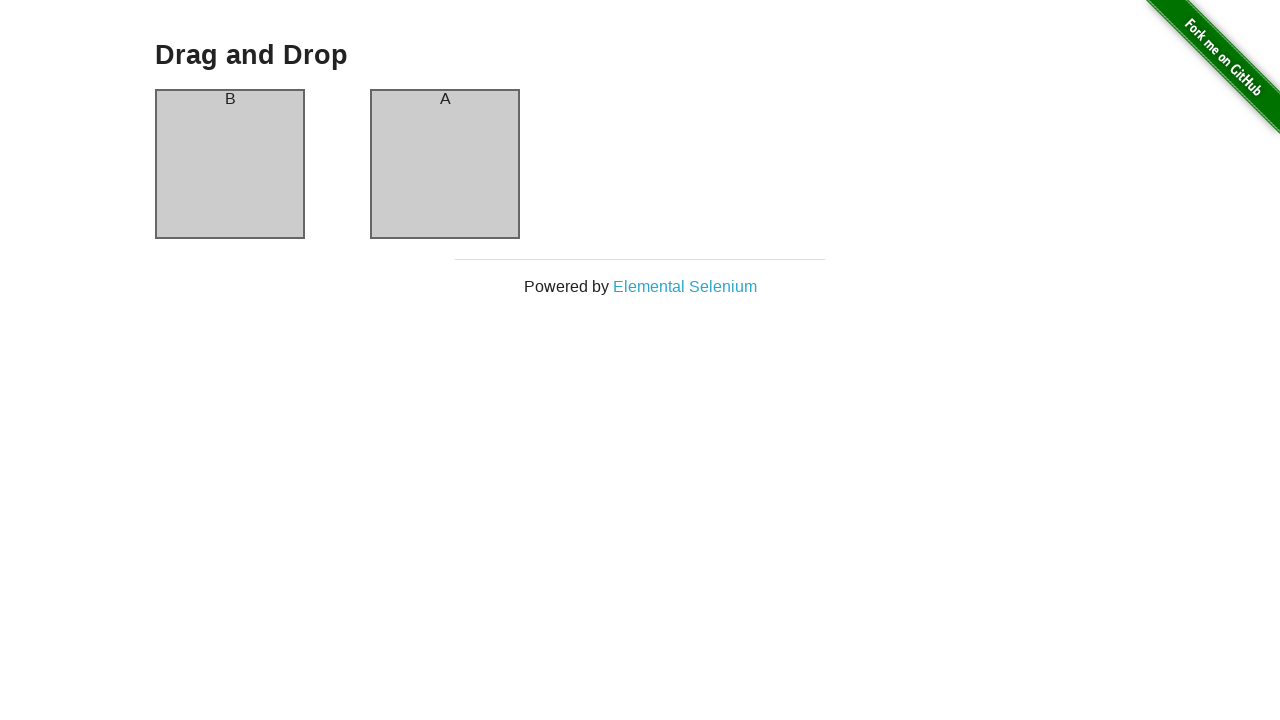

Verified that element B now contains text 'A'
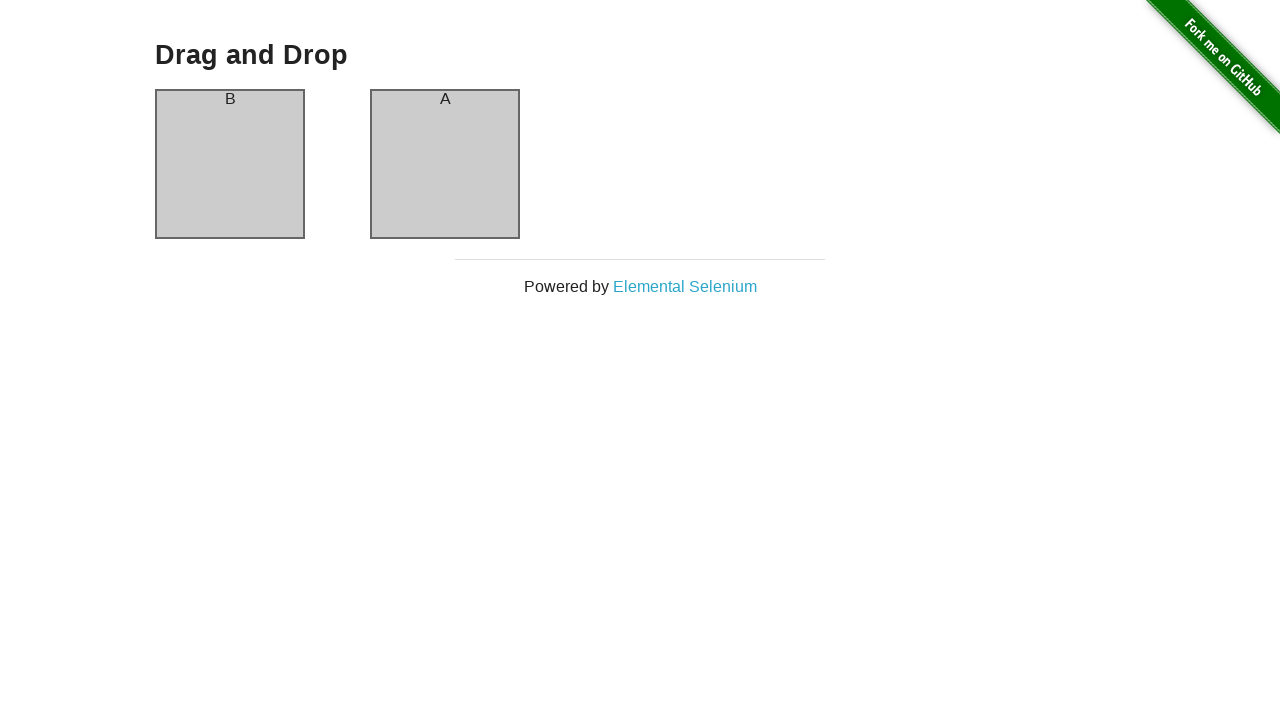

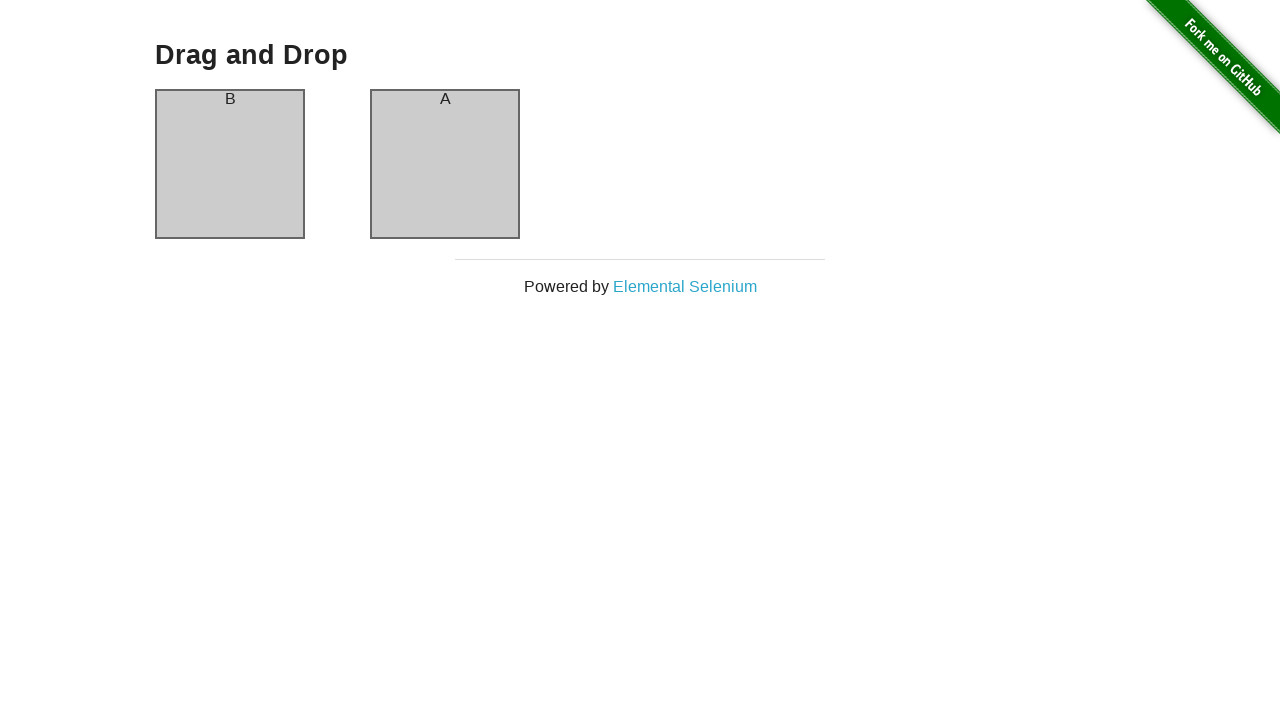